Tests drag and drop functionality by dragging element A onto element B and verifying the order changes

Starting URL: https://the-internet.herokuapp.com/drag_and_drop

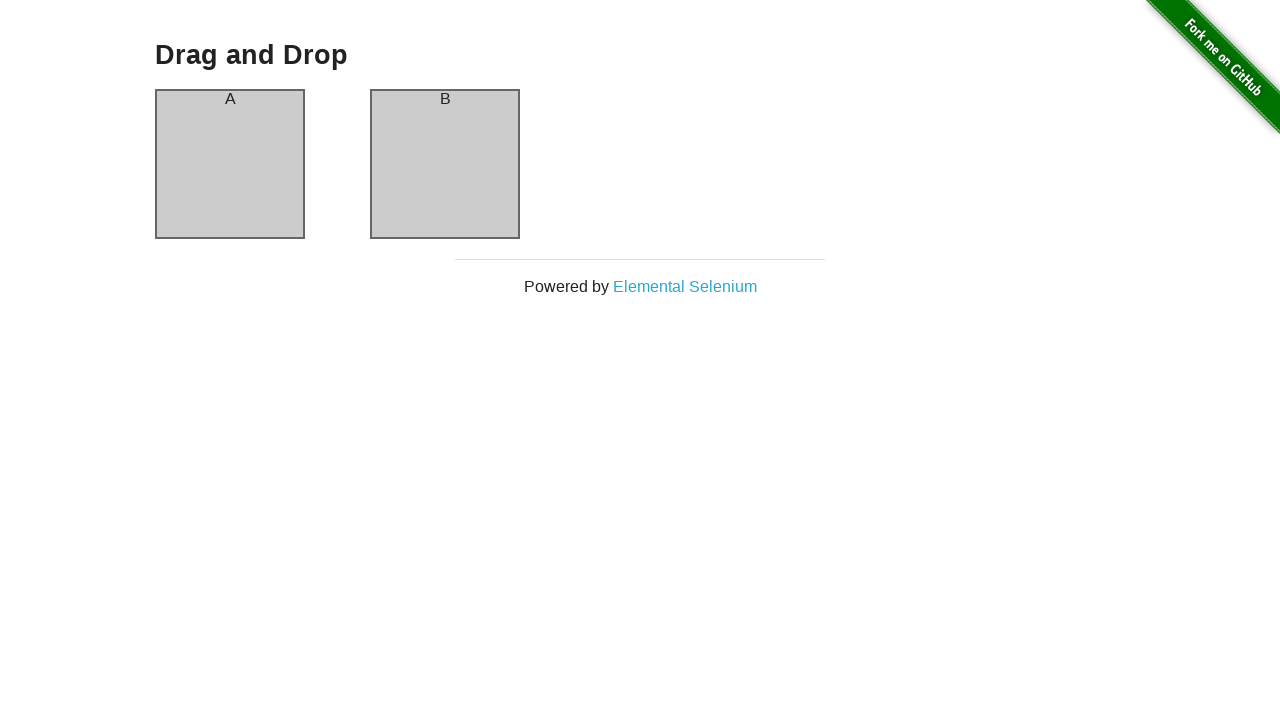

Navigated to drag and drop test page
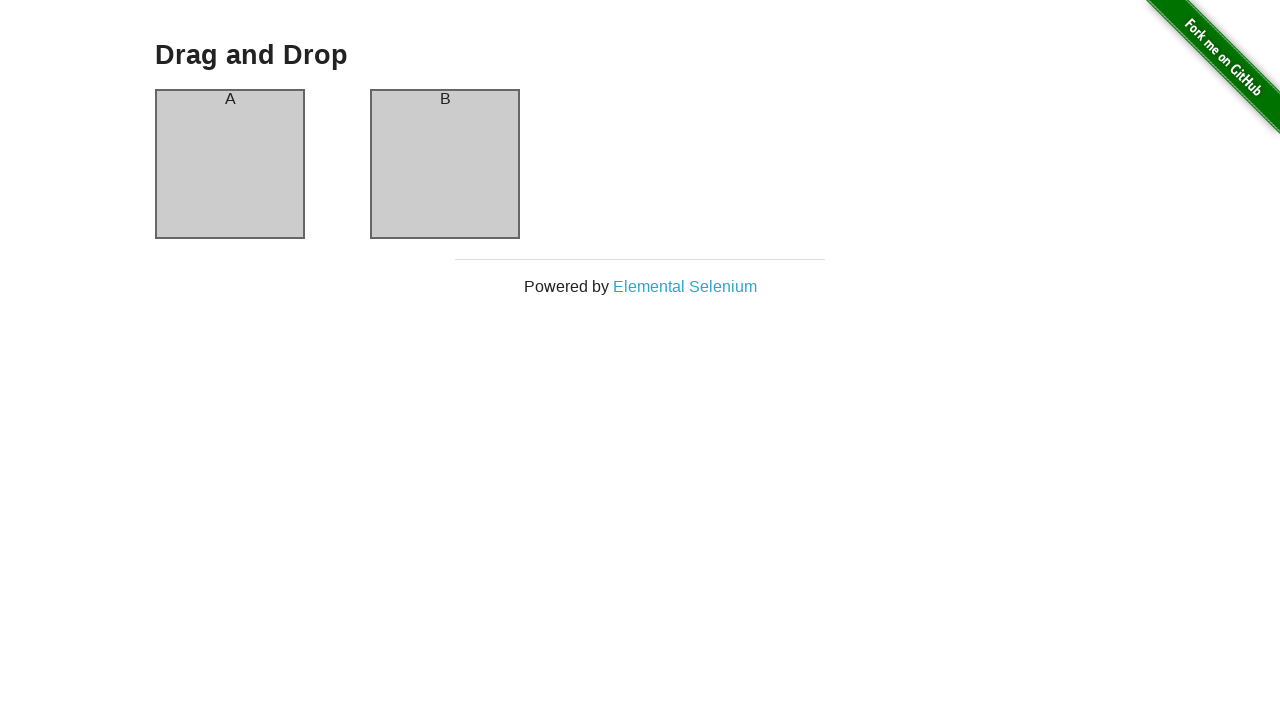

Located source element (column A)
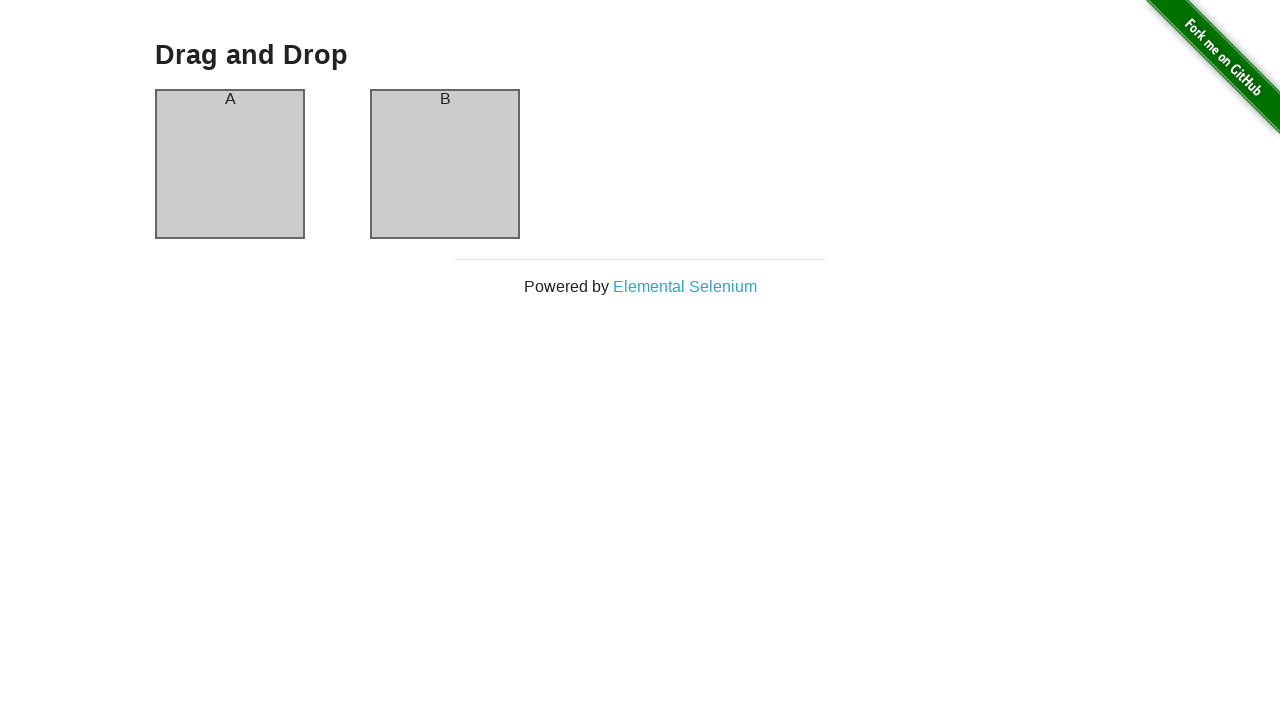

Located target element (column B)
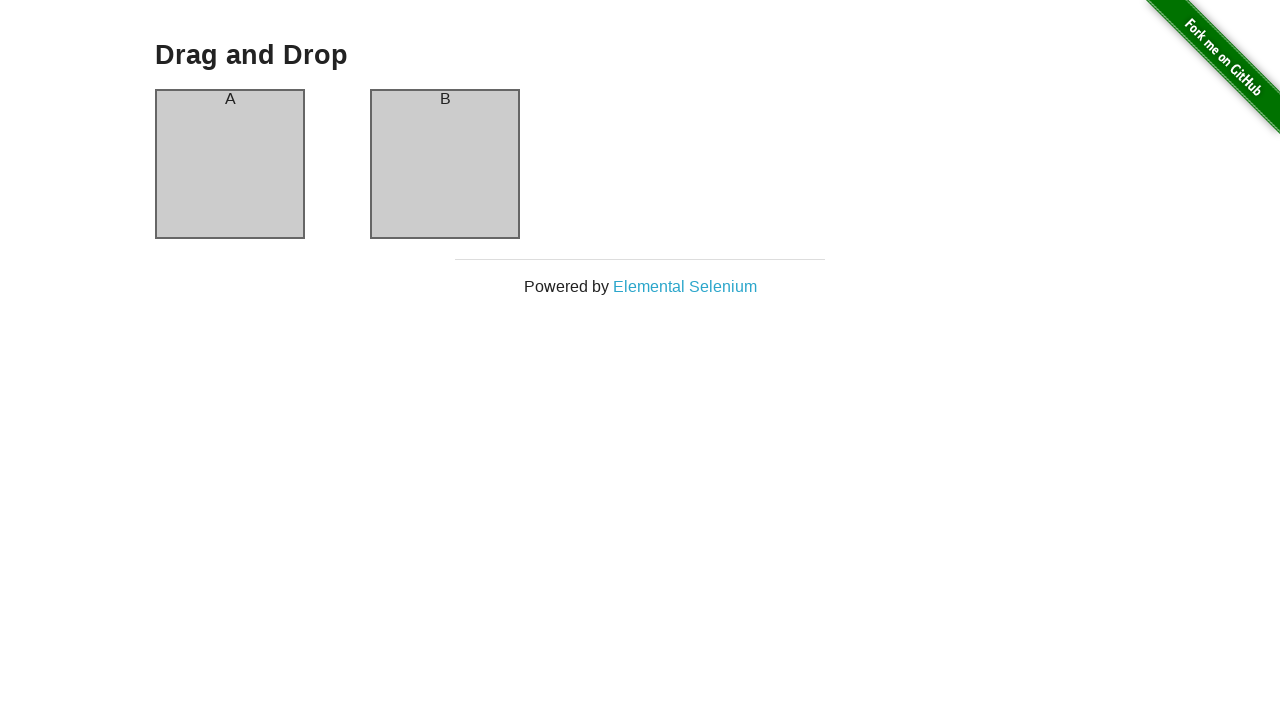

Dragged column A onto column B at (445, 164)
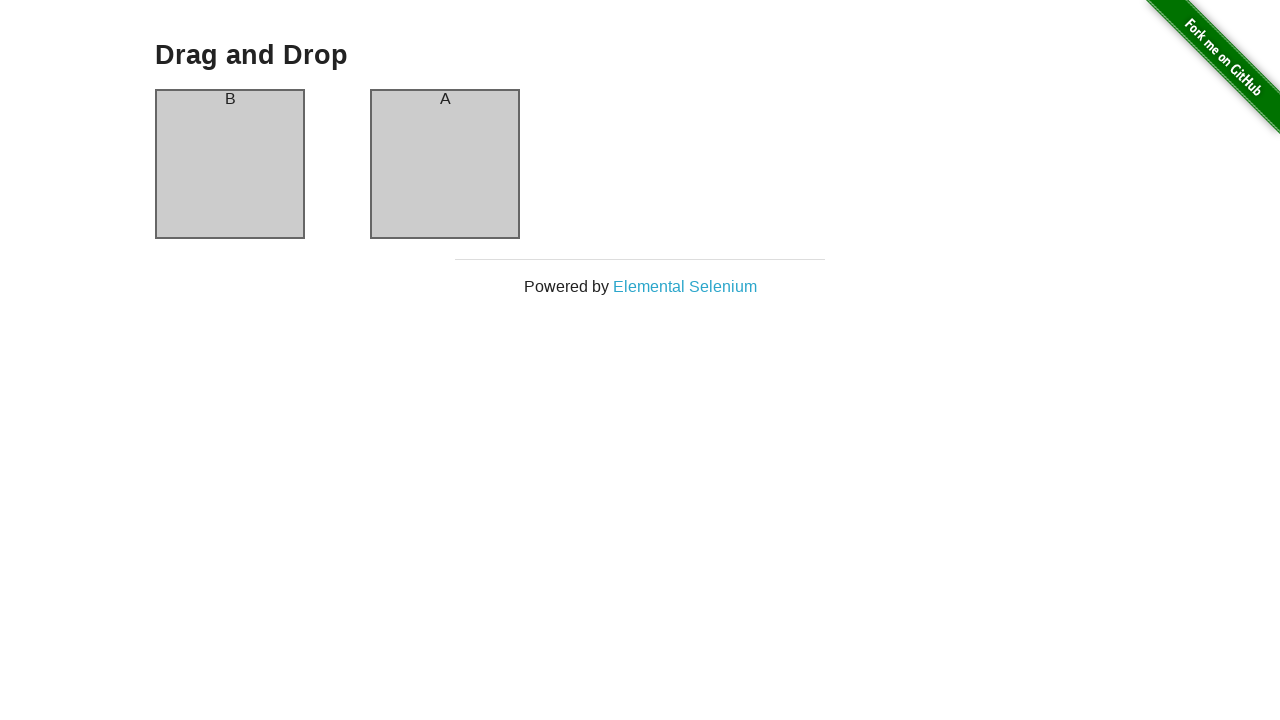

Located column headers to verify order change
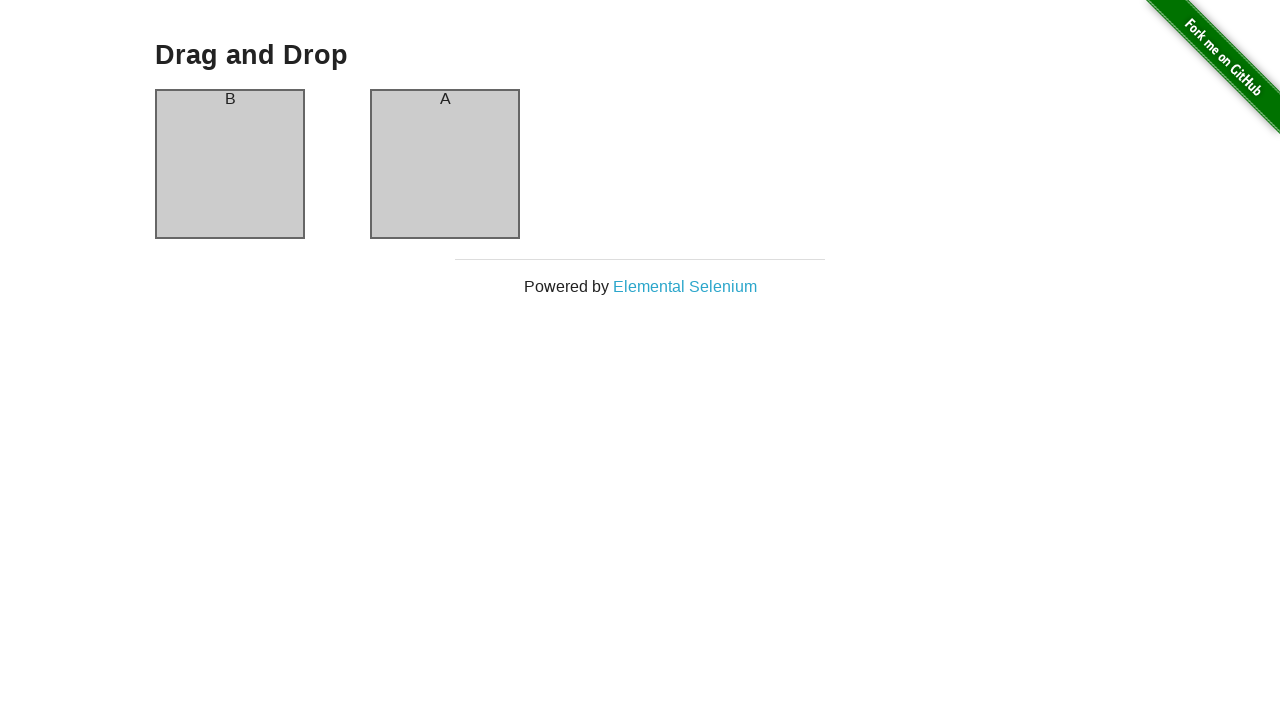

Waited 500ms for drag and drop animation to complete
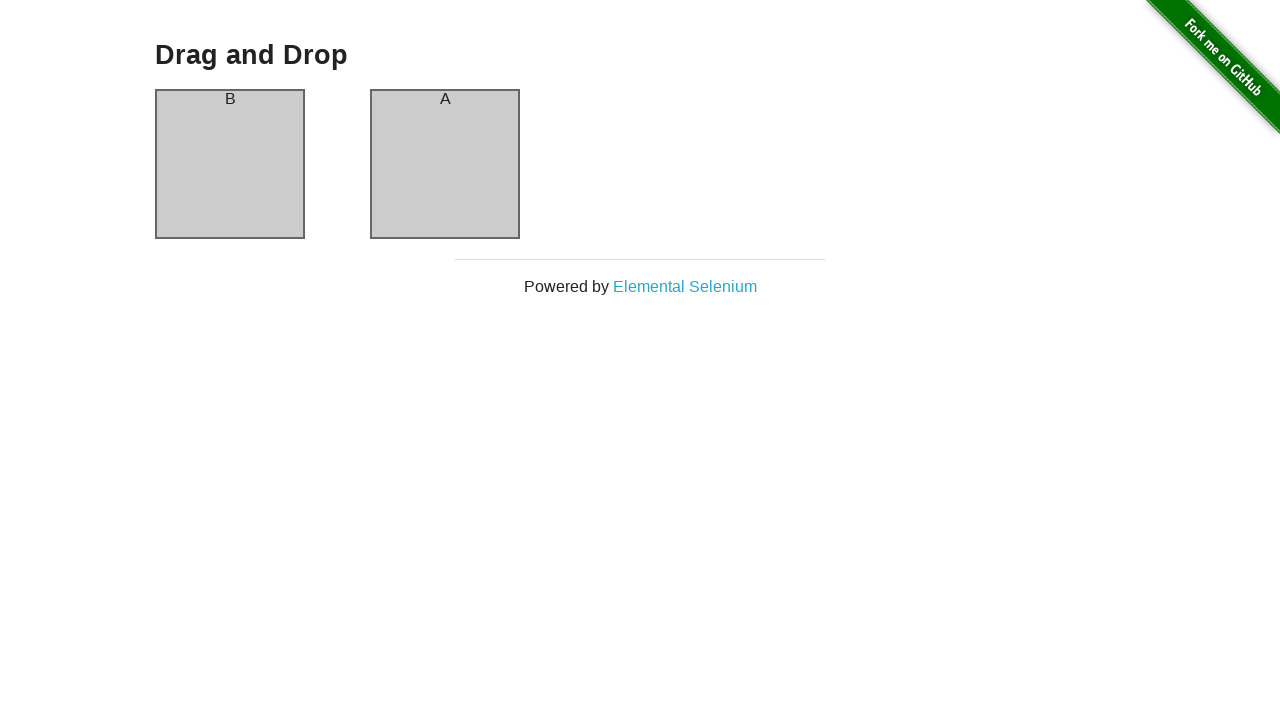

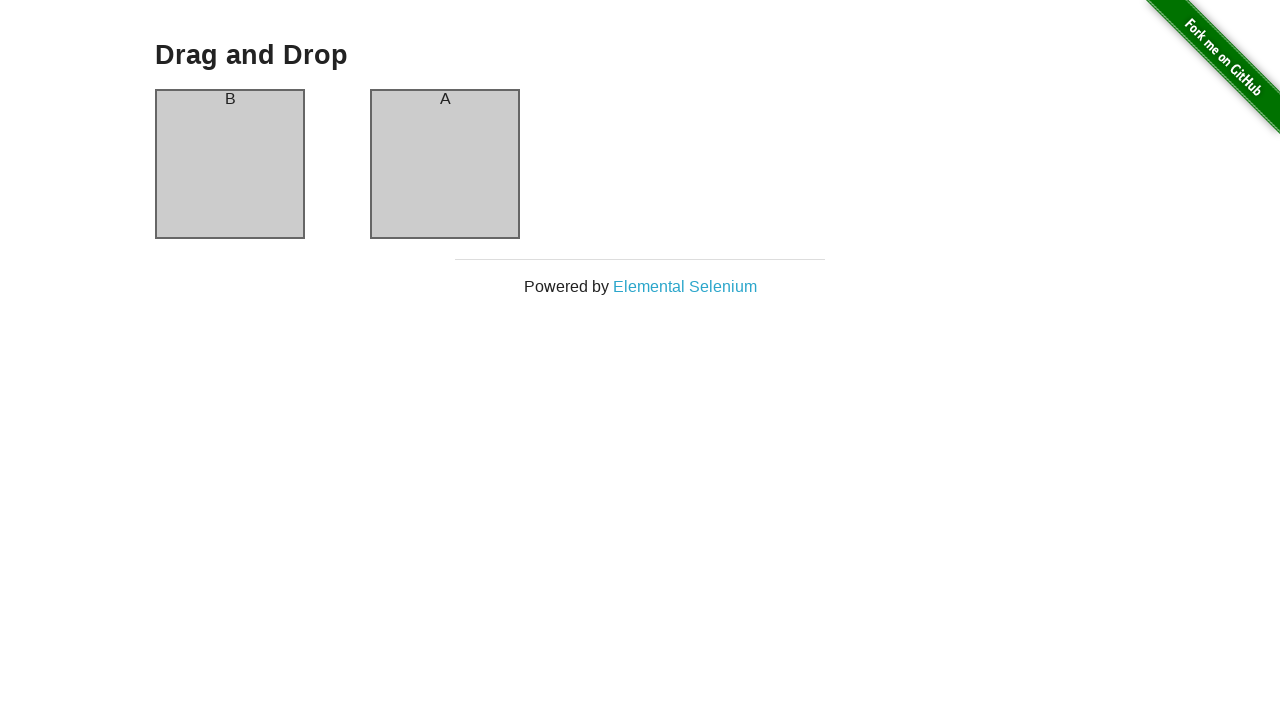